Tests synchronization by clicking a button and waiting for a message element to be displayed

Starting URL: https://atidcollege.co.il/Xamples/ex_synchronization.html

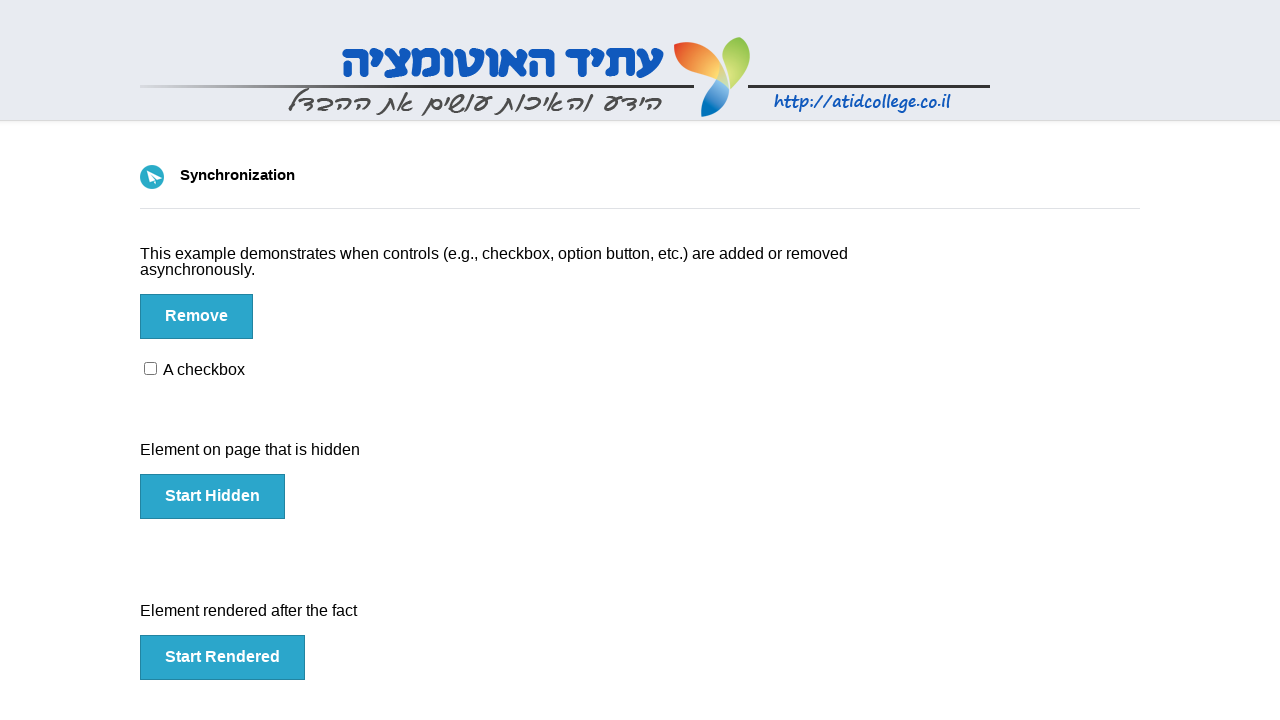

Clicked button #btn to trigger message display at (196, 316) on #btn
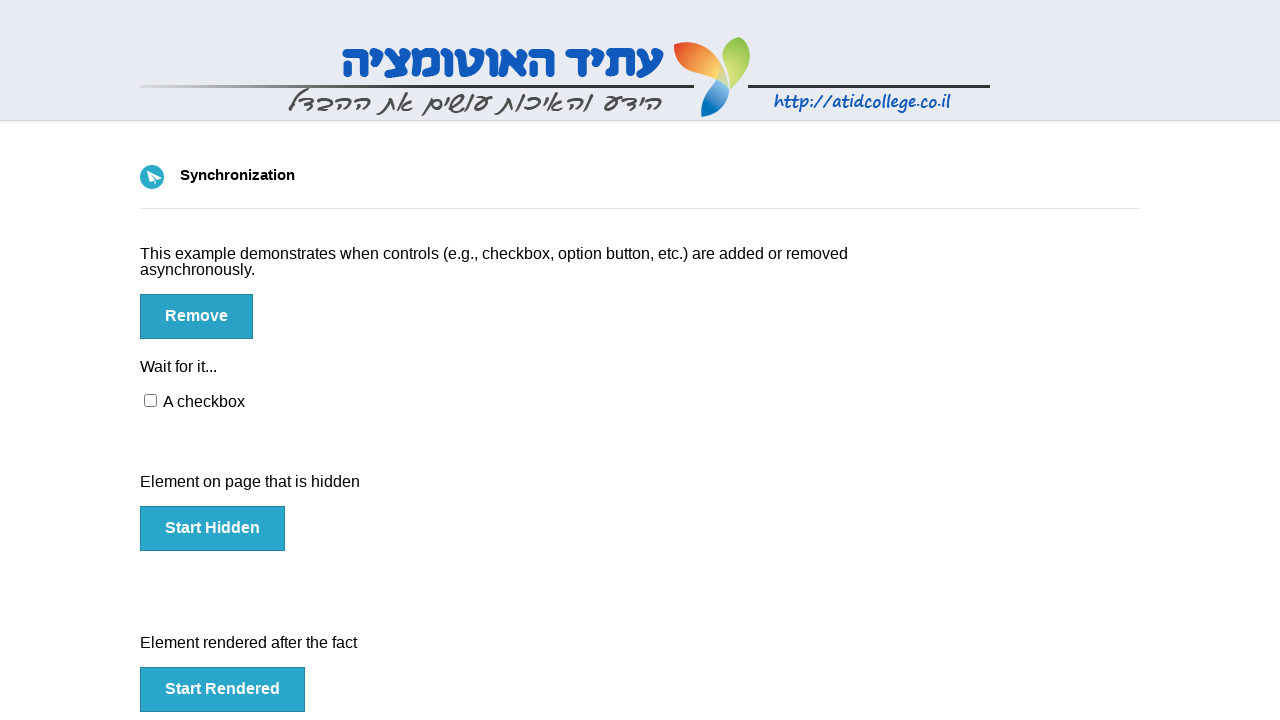

Message element #message is now visible
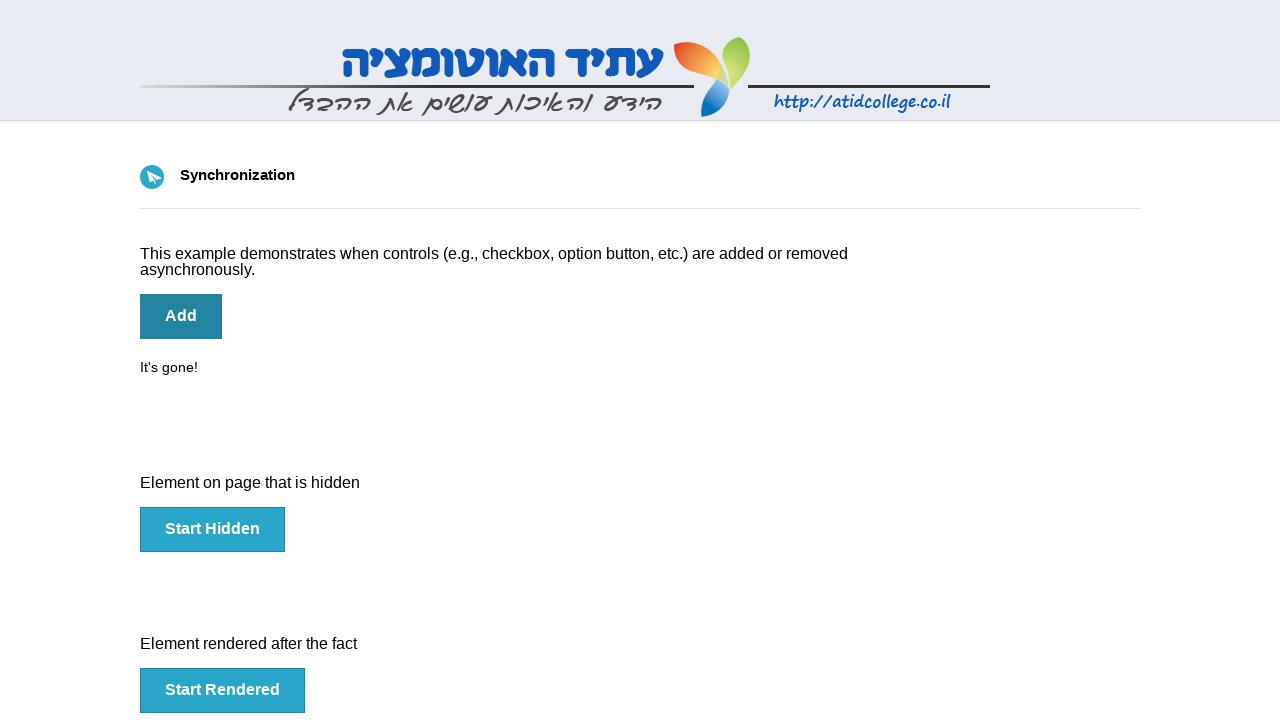

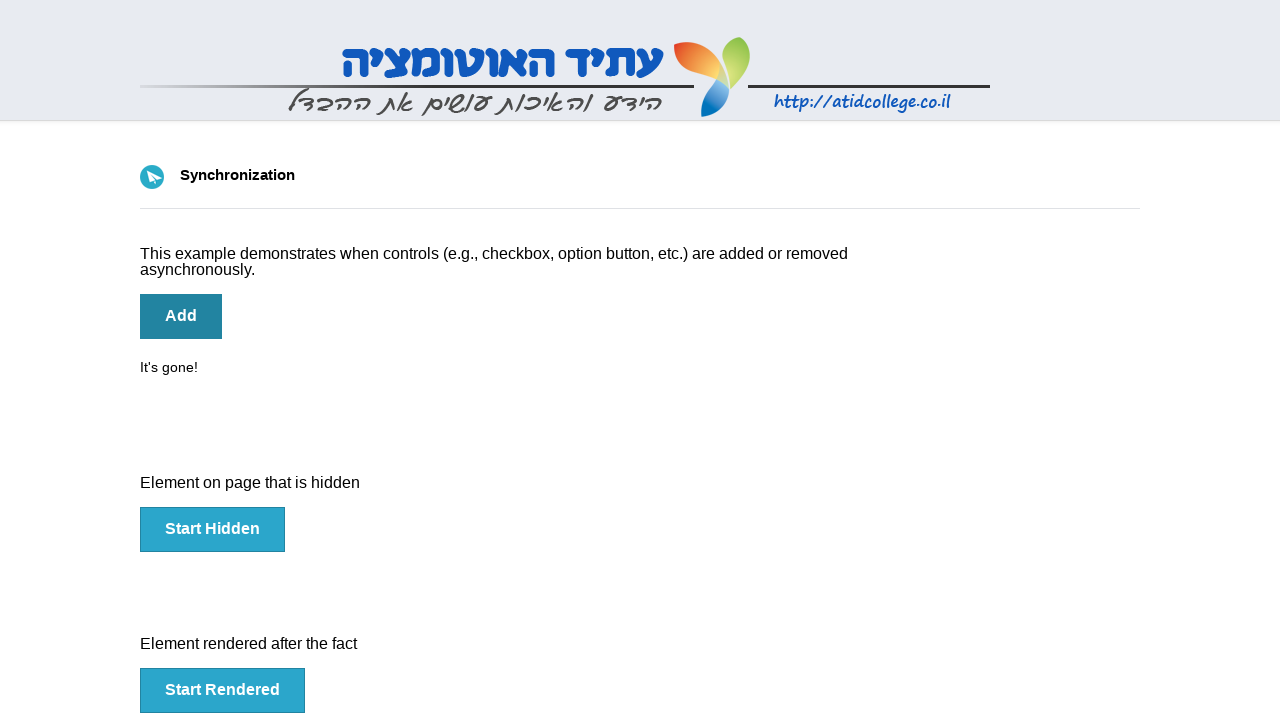